Tests that pressing Escape cancels editing and restores original text

Starting URL: https://demo.playwright.dev/todomvc

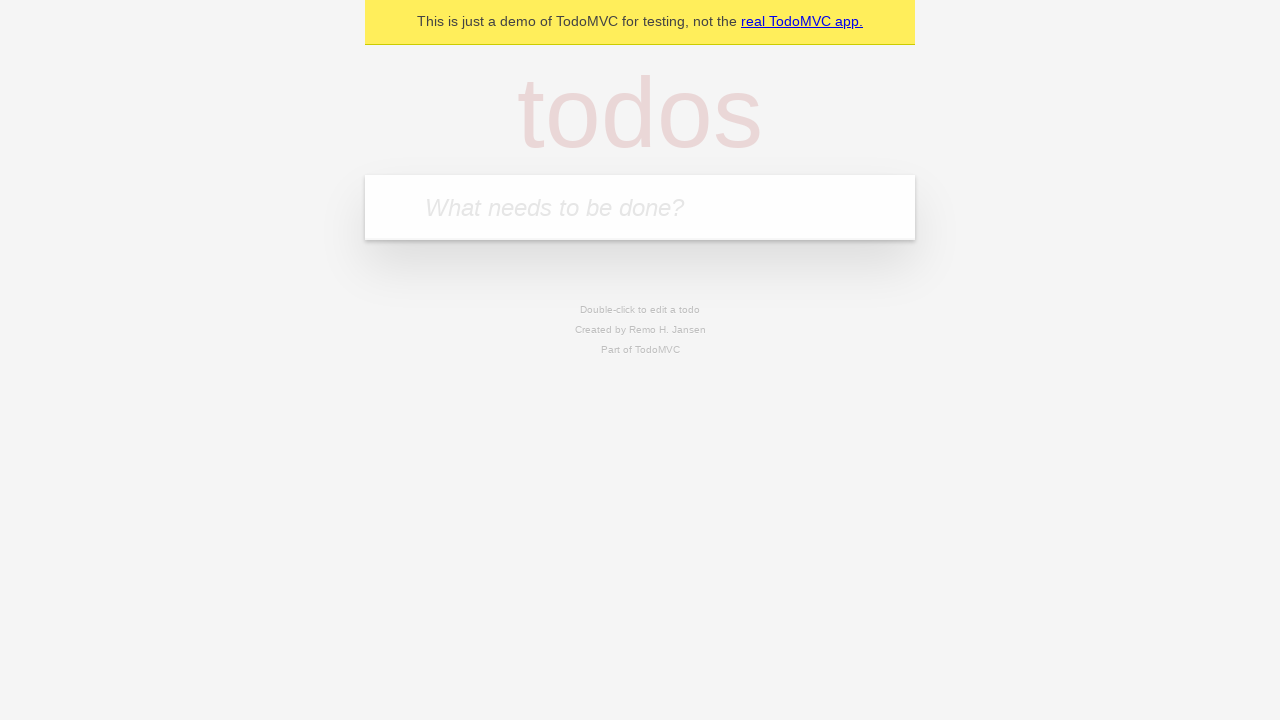

Filled first todo field with 'buy some cheese' on .new-todo
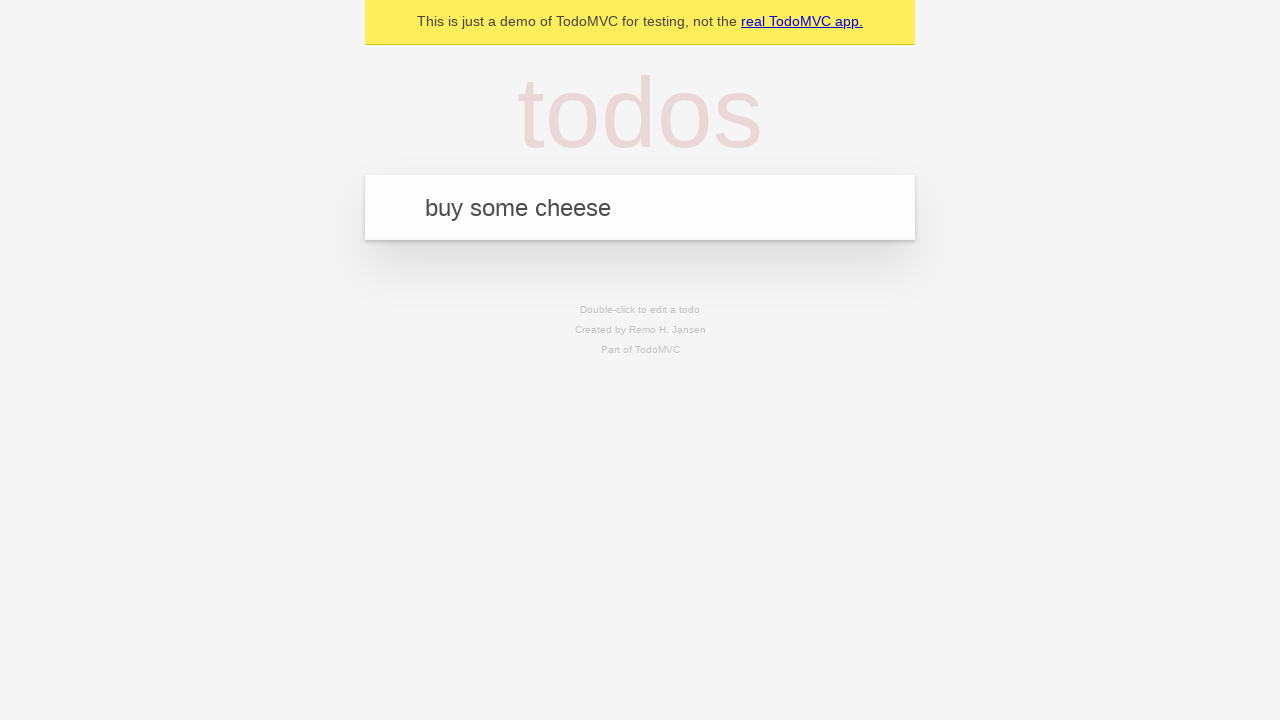

Pressed Enter to create first todo on .new-todo
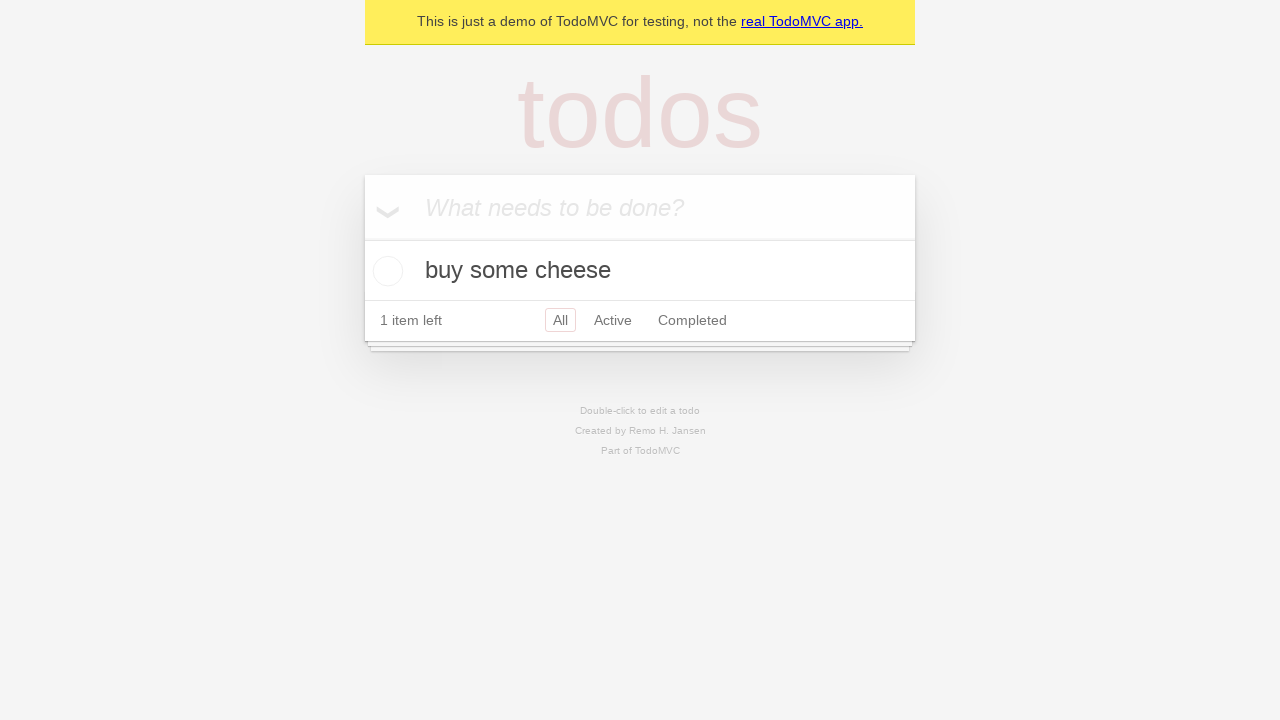

Filled second todo field with 'feed the cat' on .new-todo
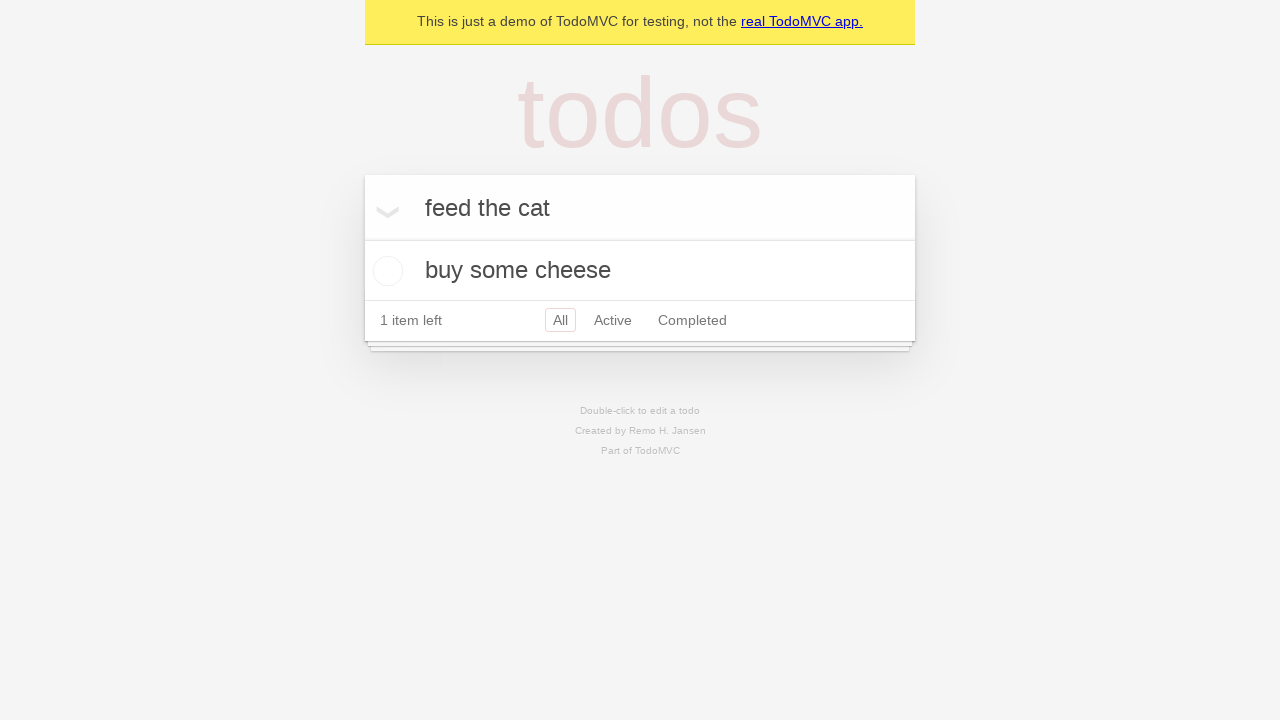

Pressed Enter to create second todo on .new-todo
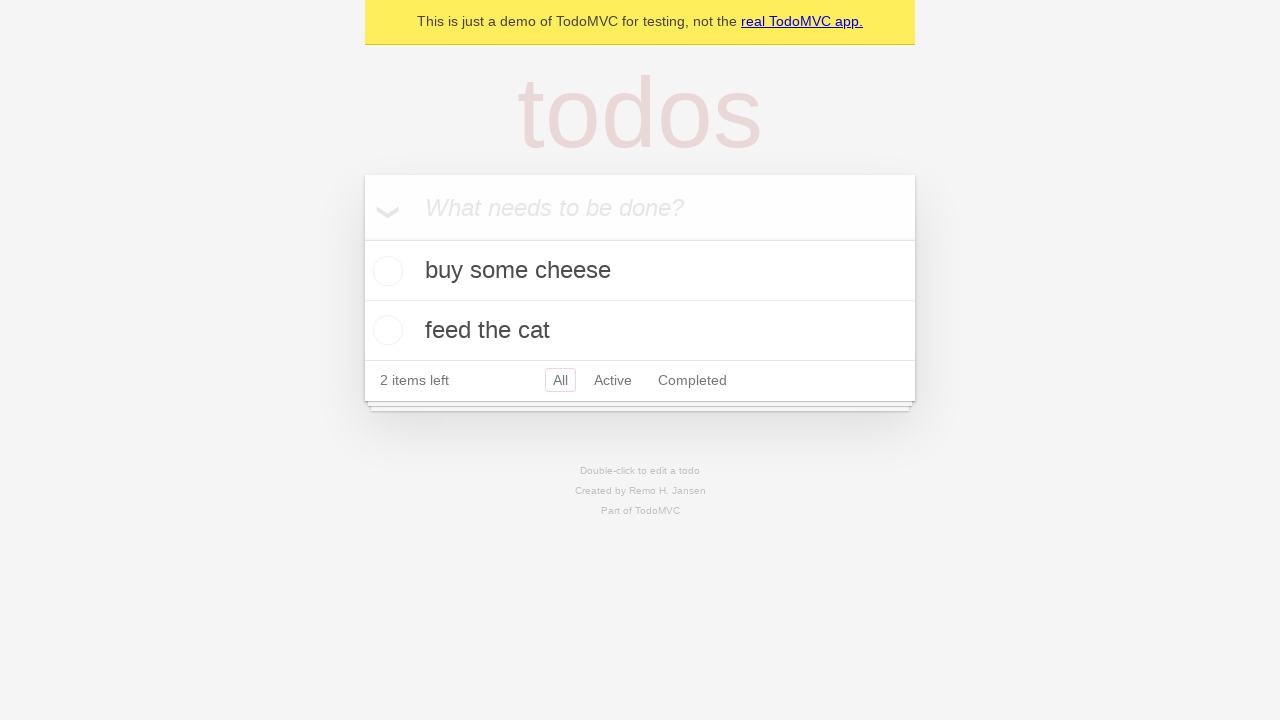

Filled third todo field with 'book a doctors appointment' on .new-todo
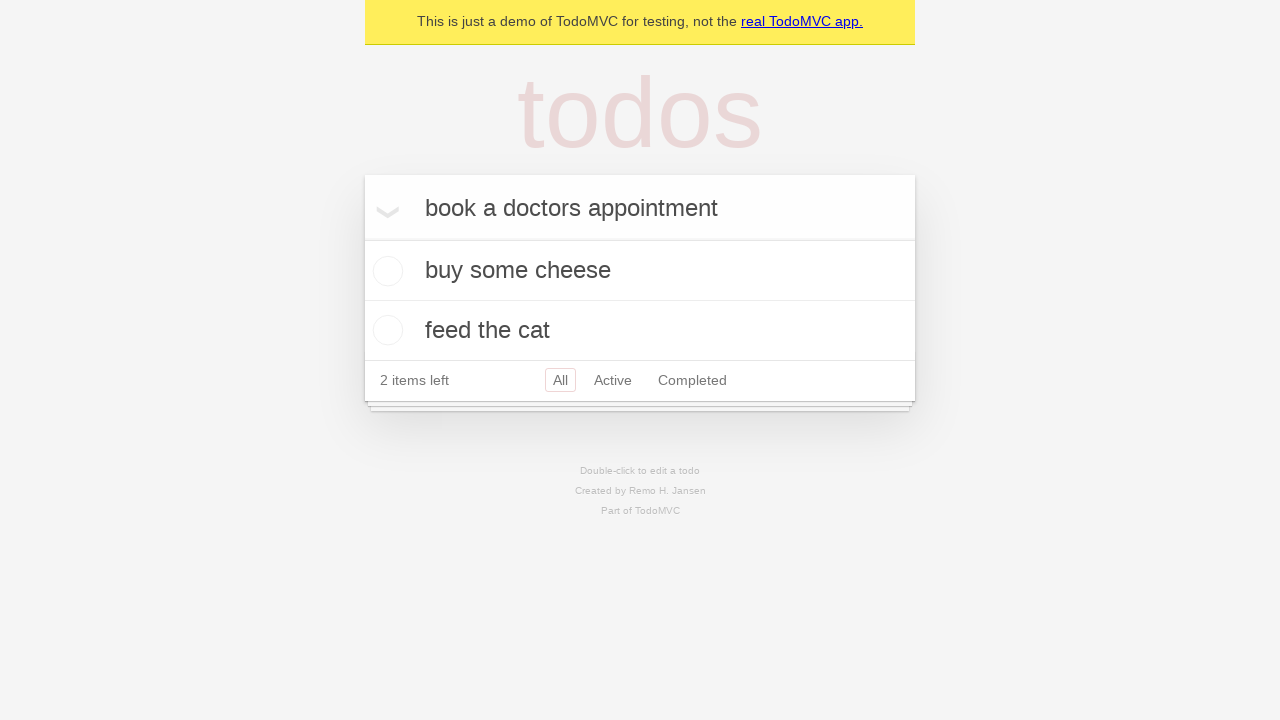

Pressed Enter to create third todo on .new-todo
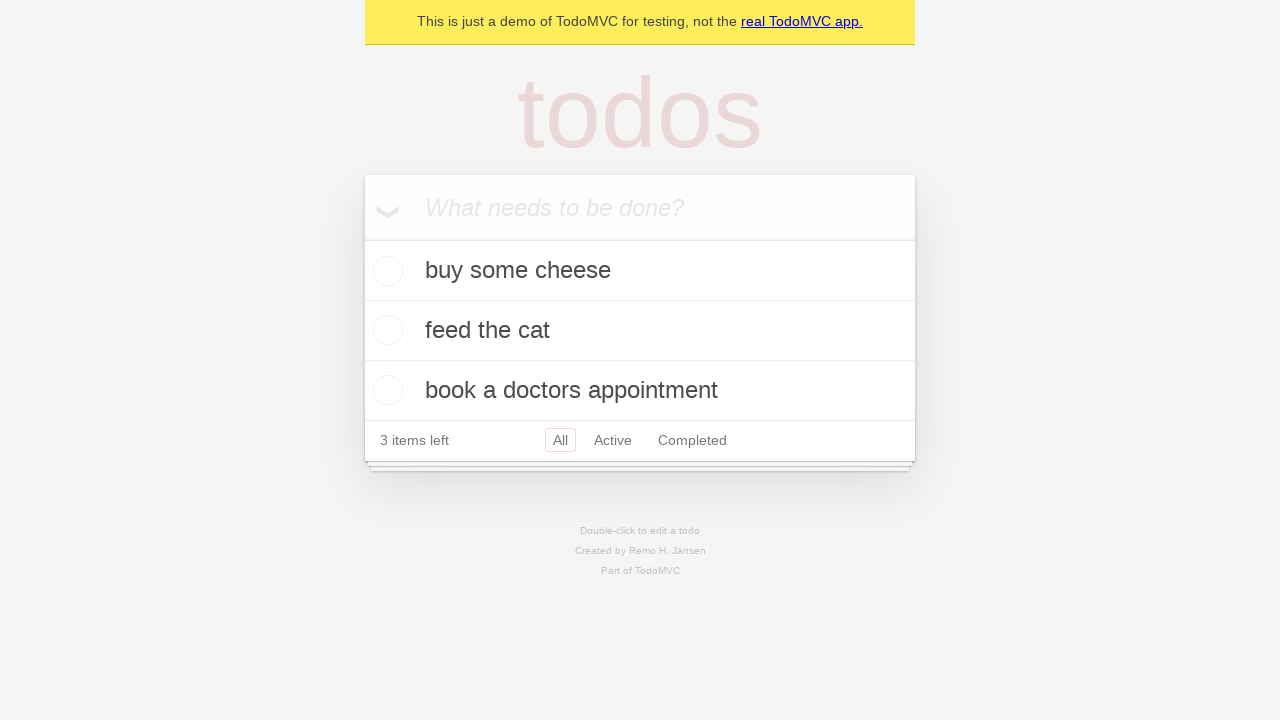

Waited for all three todos to load in the list
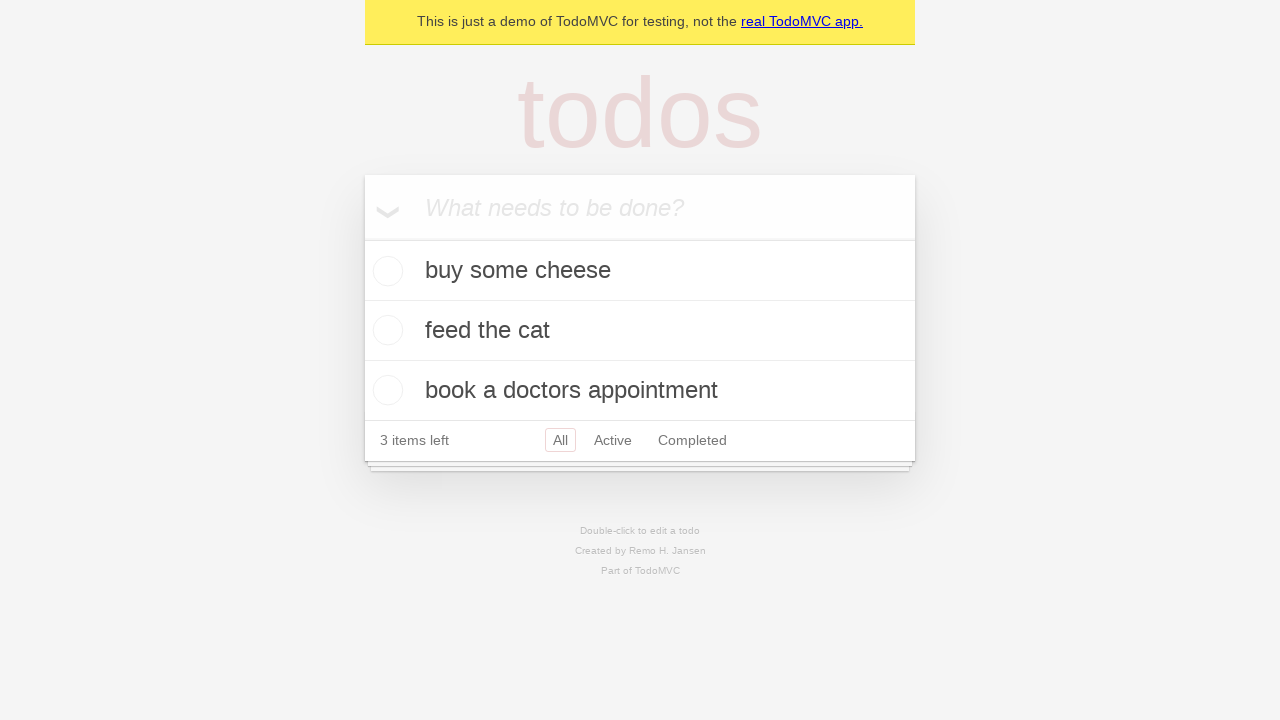

Double-clicked second todo to enter edit mode at (640, 331) on .todo-list li >> nth=1
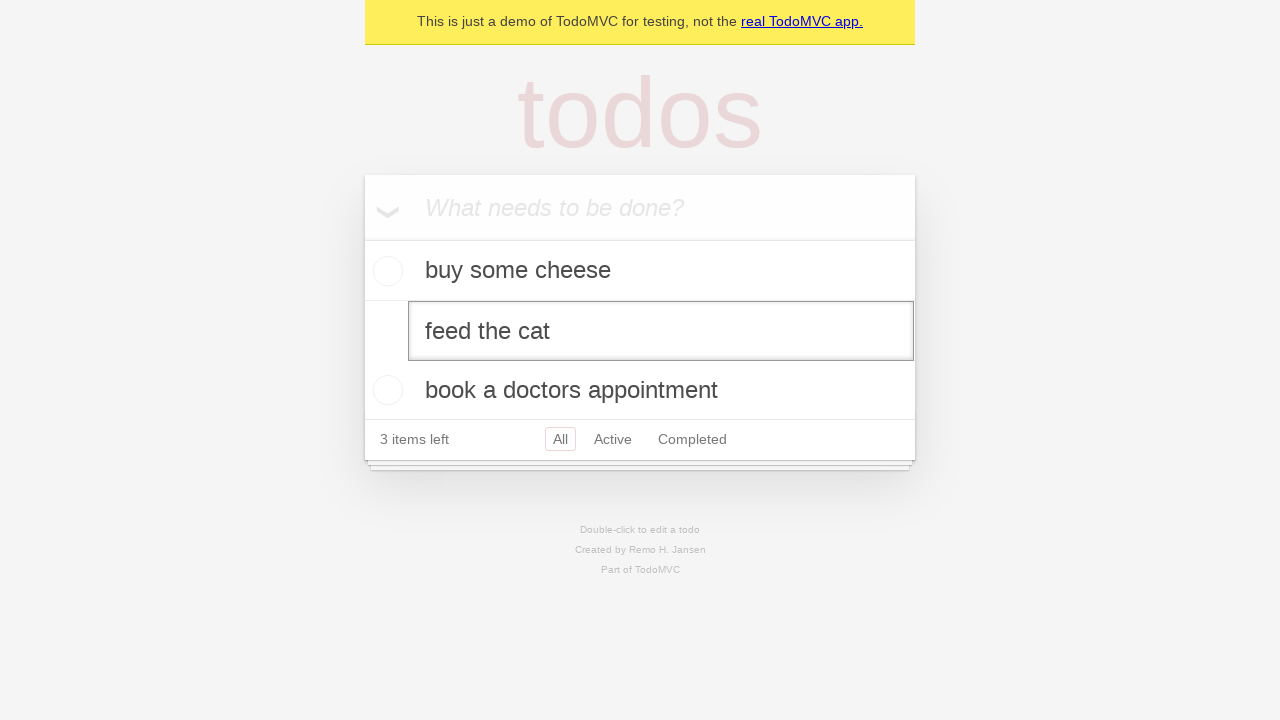

Pressed Escape to cancel editing and restore original text on .todo-list li >> nth=1 >> .edit
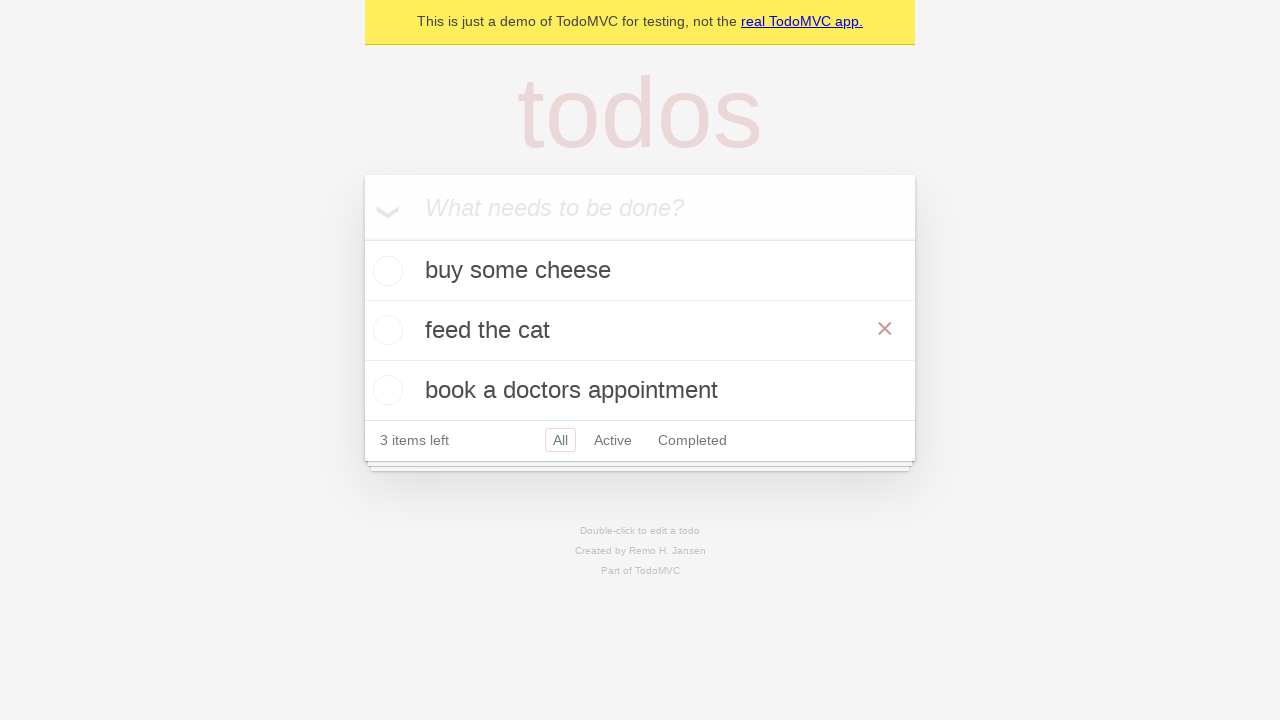

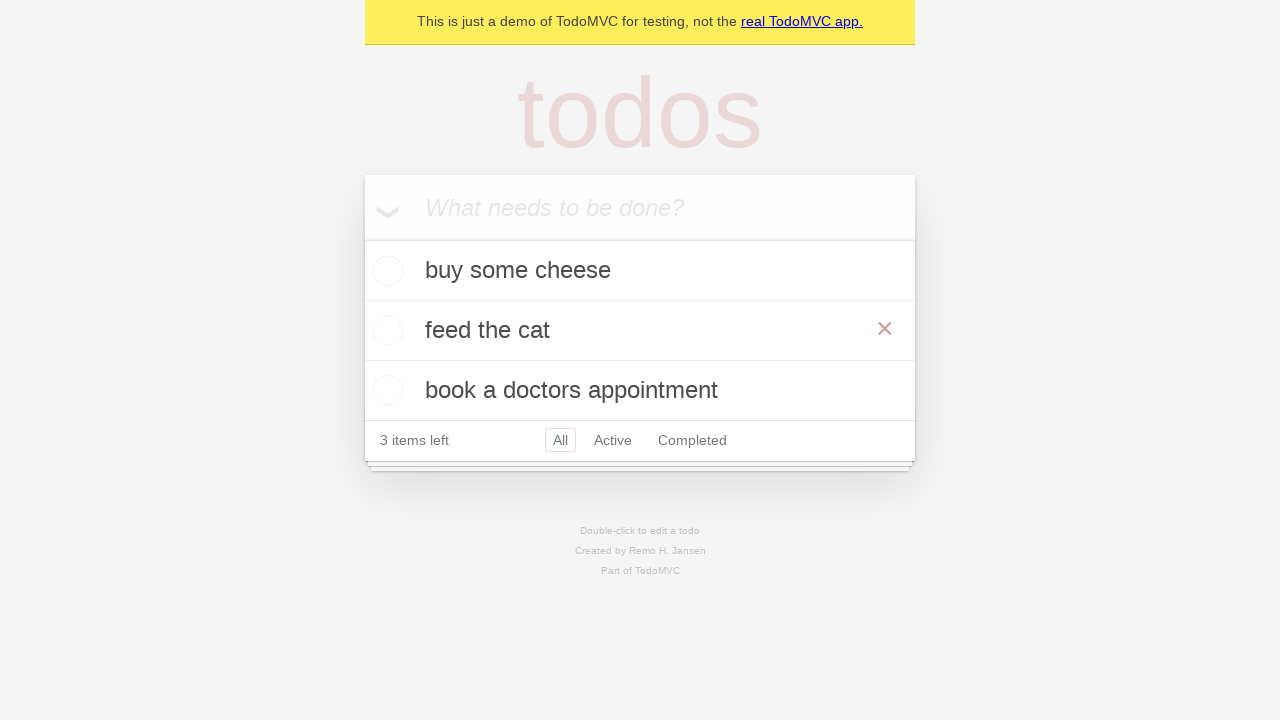